Tests various Selenium selector types on a form page by filling form fields (ID selectors), clicking navigation links (link text, partial link text), and interacting with navbar elements (class name)

Starting URL: https://formy-project.herokuapp.com/form

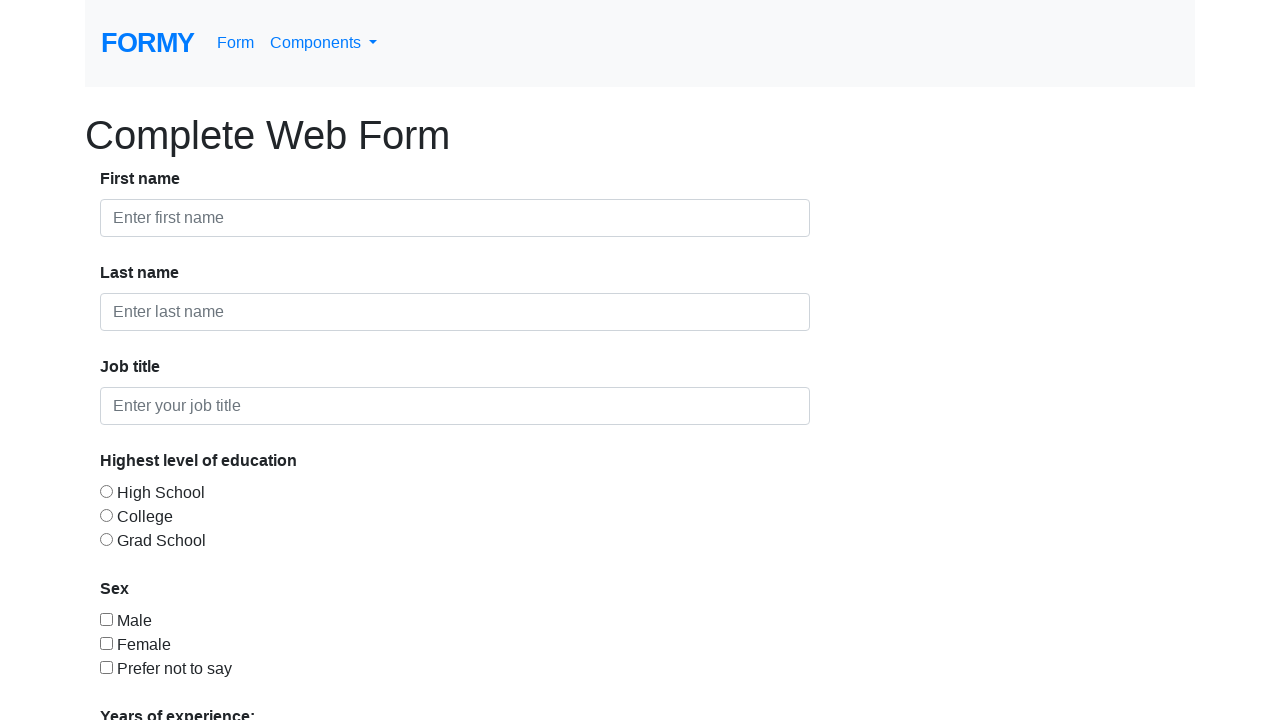

Filled first name field with 'Florin' using ID selector on #first-name
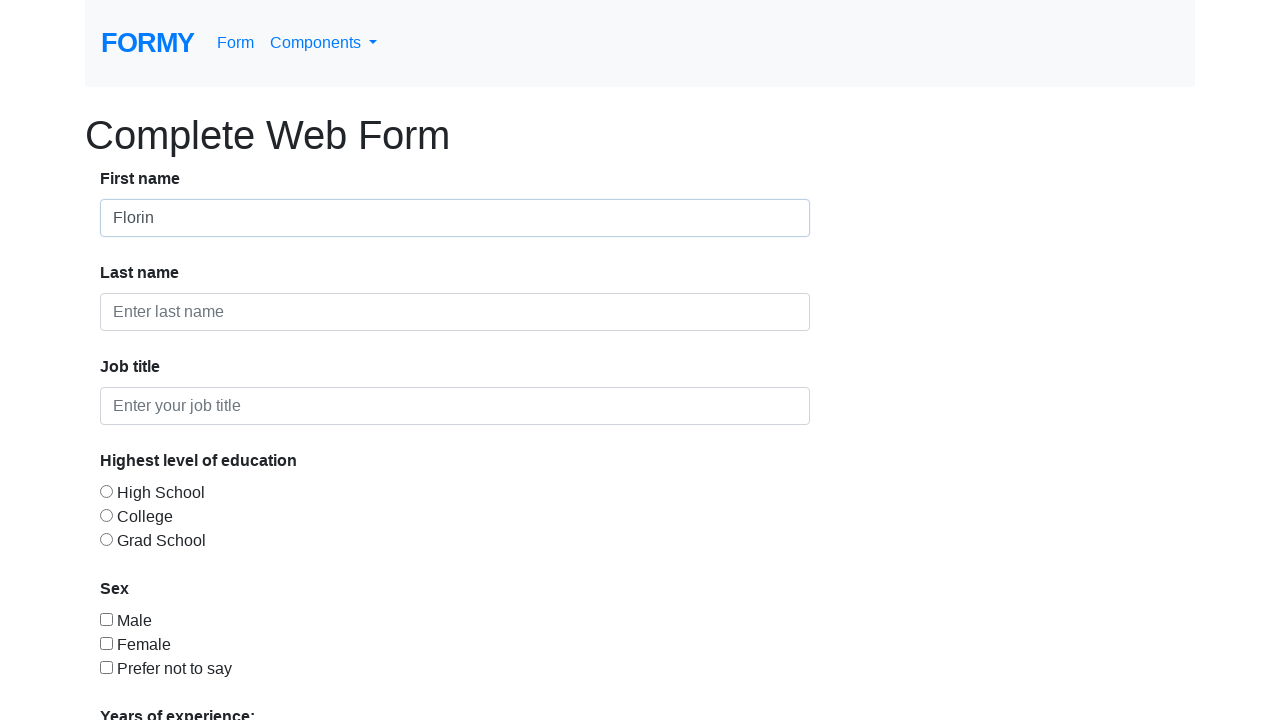

Filled last name field with 'Chetves' using ID selector on #last-name
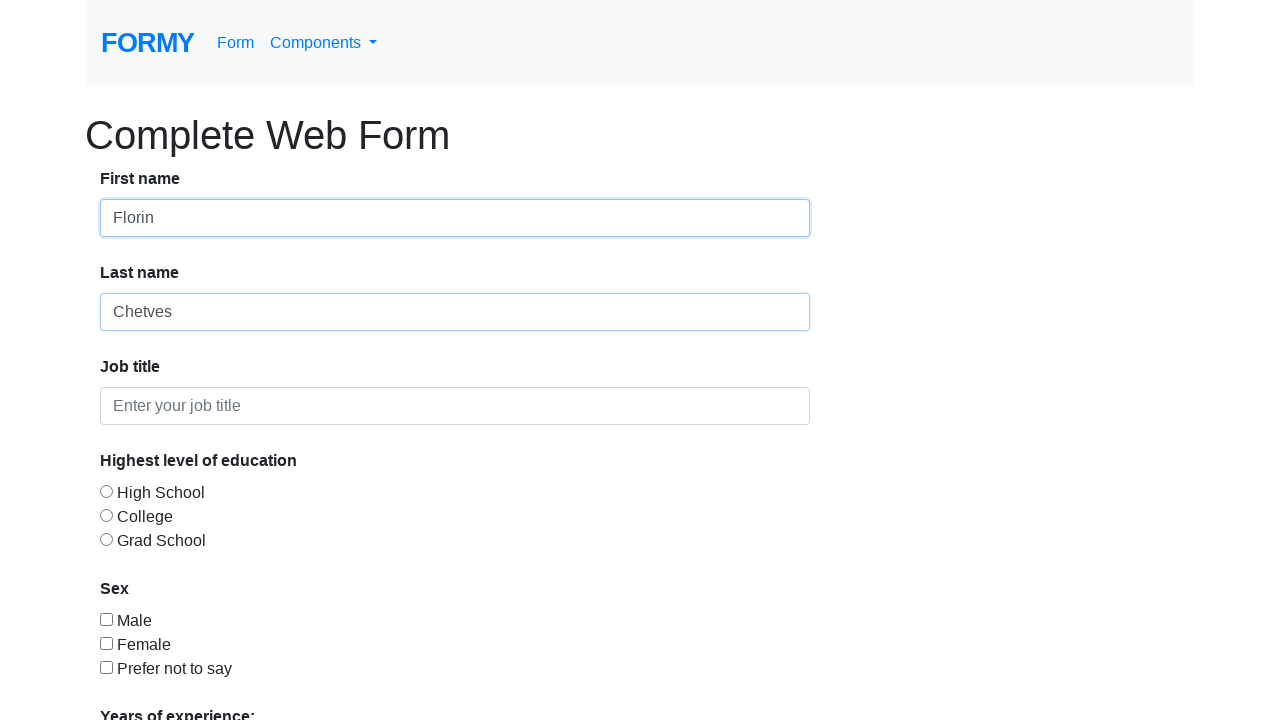

Filled job title field with 'Inginer' using ID selector on #job-title
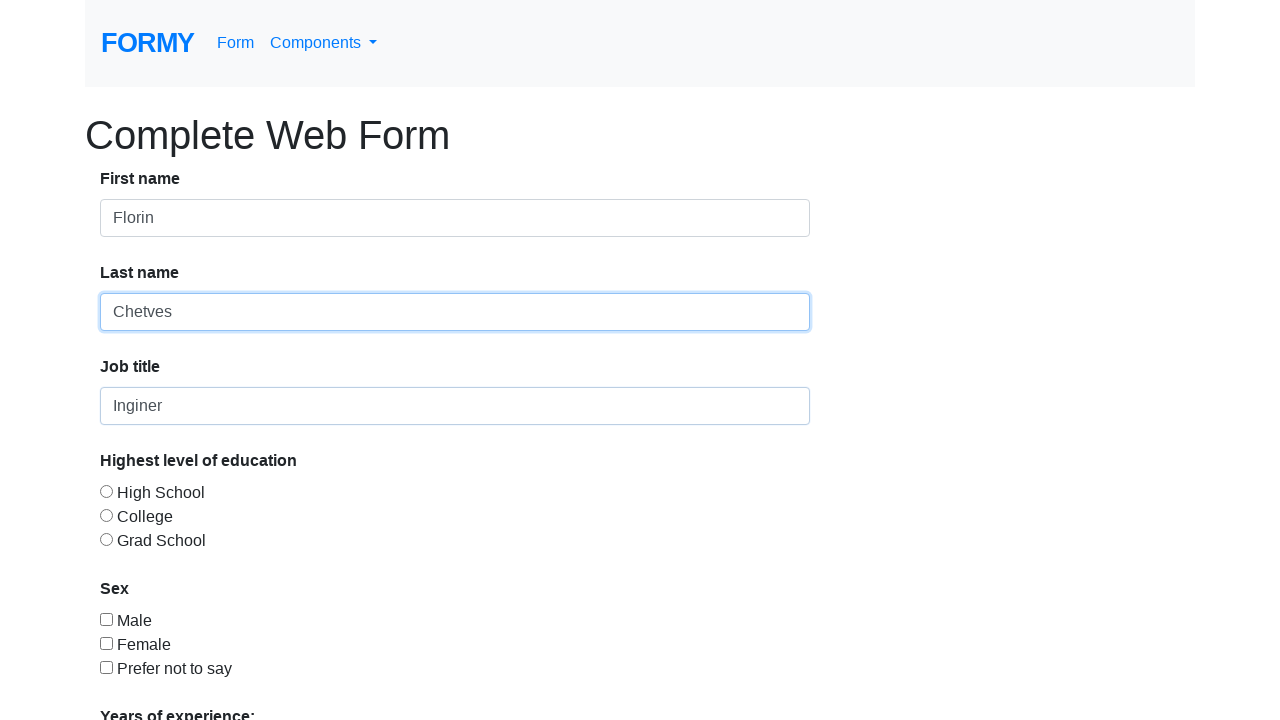

Clicked Form navigation link using link text selector at (236, 43) on a:text-is('Form')
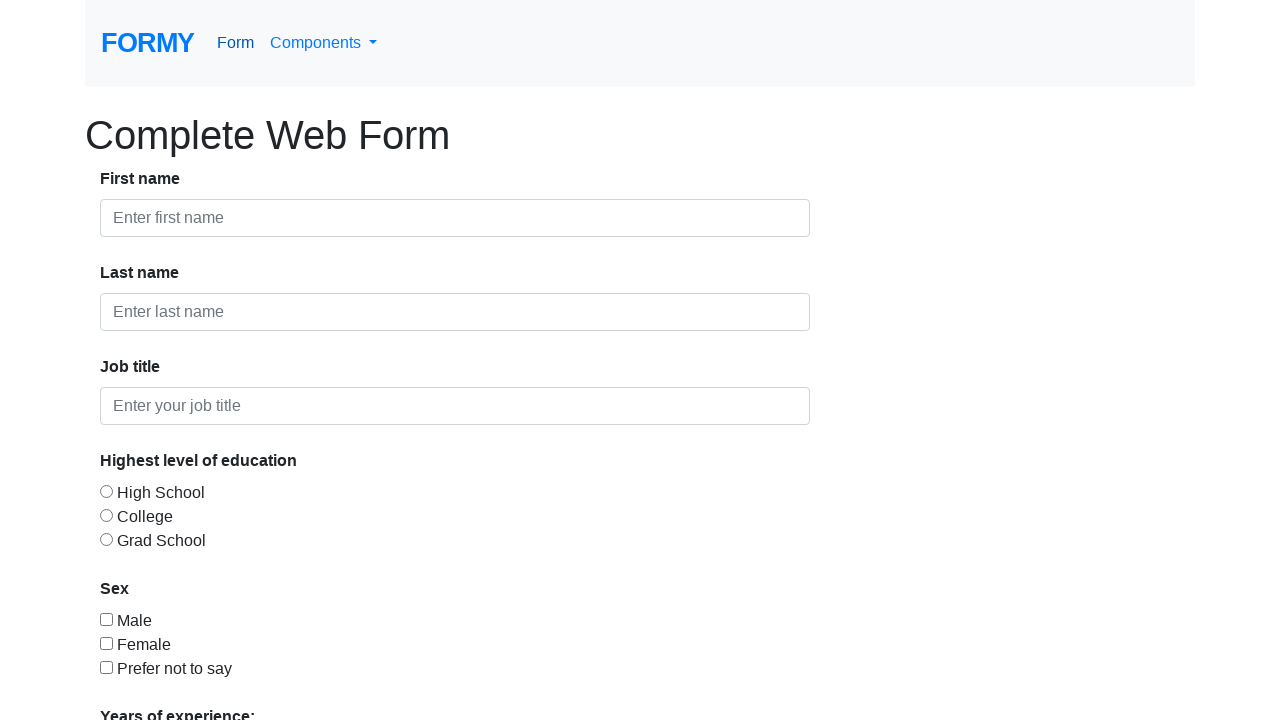

Clicked navbar dropdown menu using ID selector at (324, 43) on #navbarDropdownMenuLink
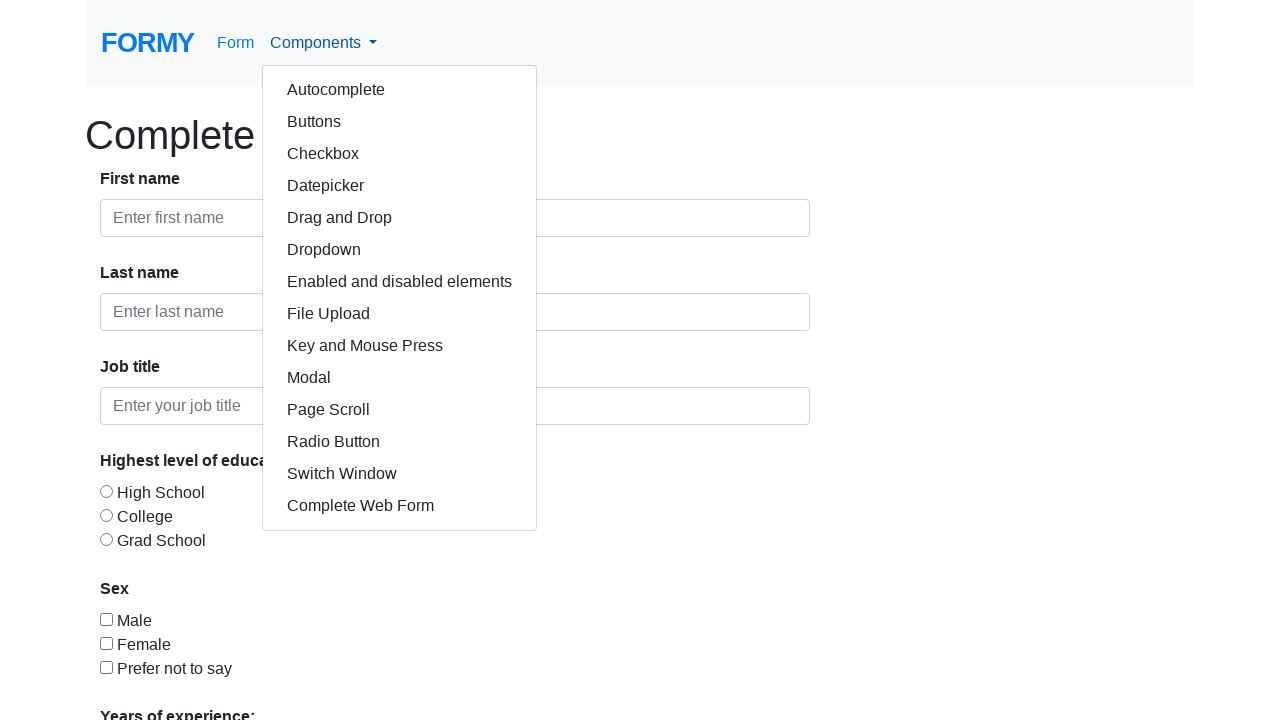

Clicked Radio navigation link using partial link text selector at (400, 442) on a:text('Radio')
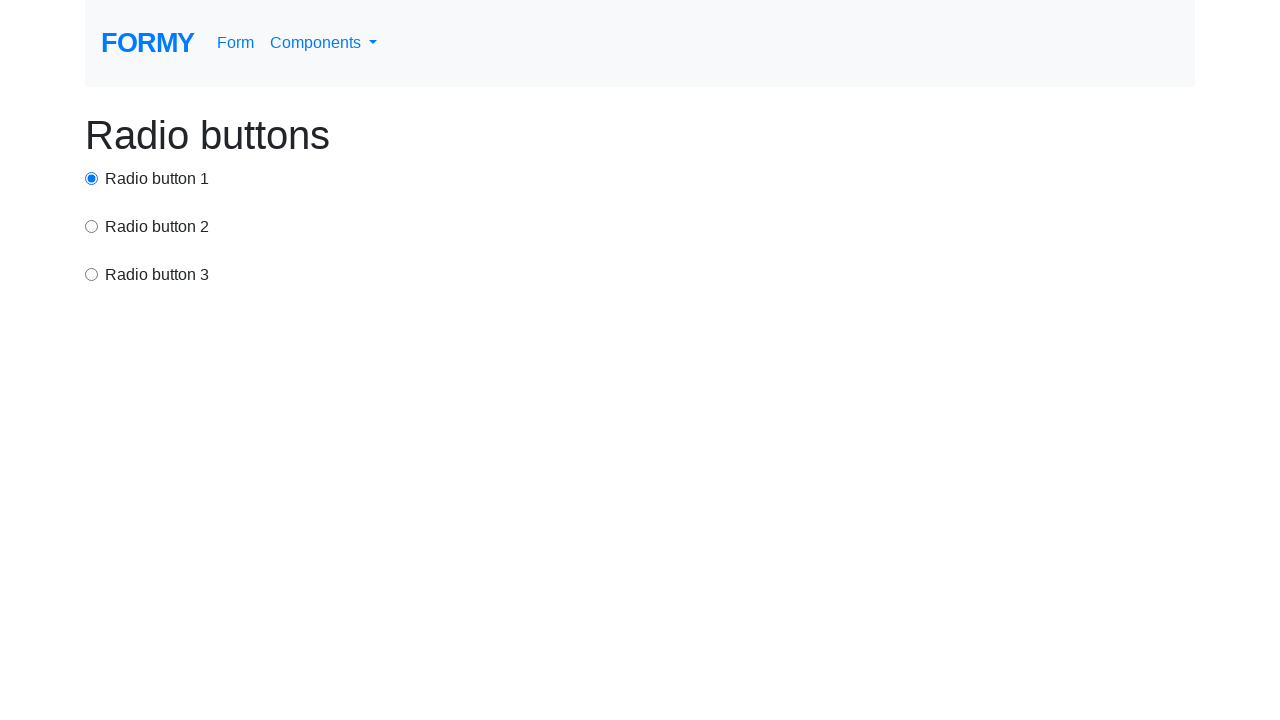

Clicked navbar brand using class name selector at (148, 43) on .navbar-brand
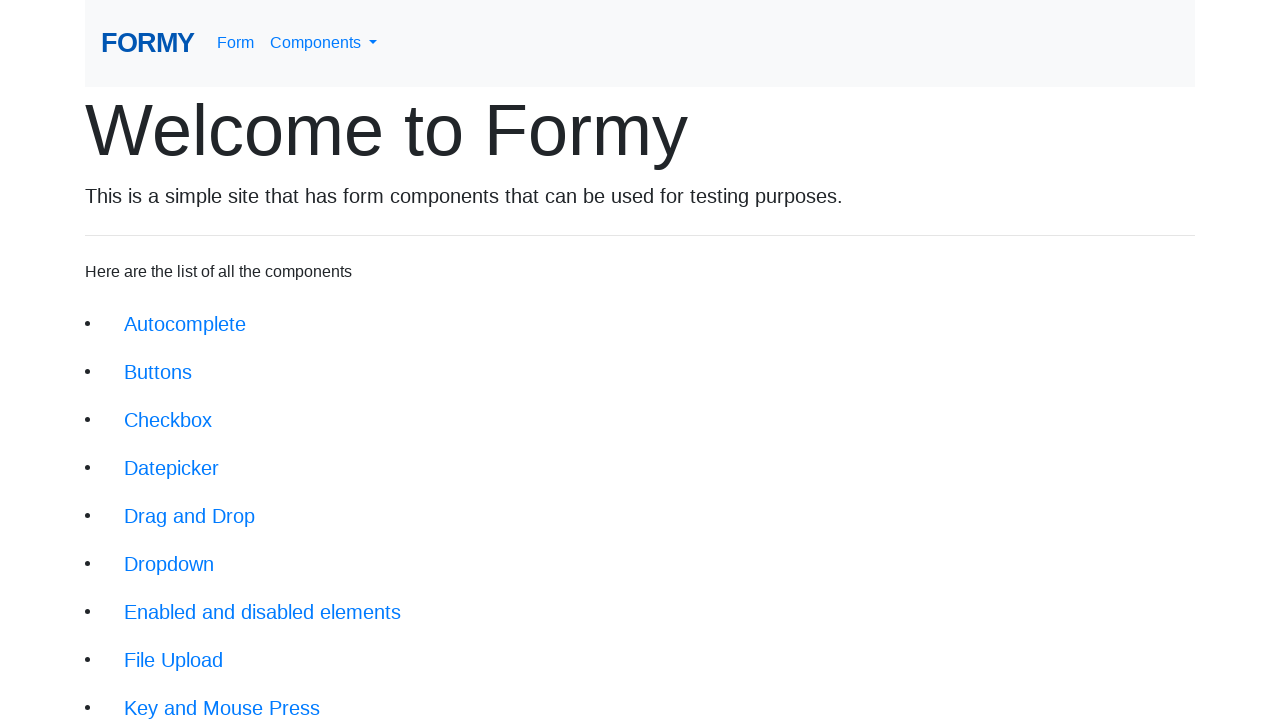

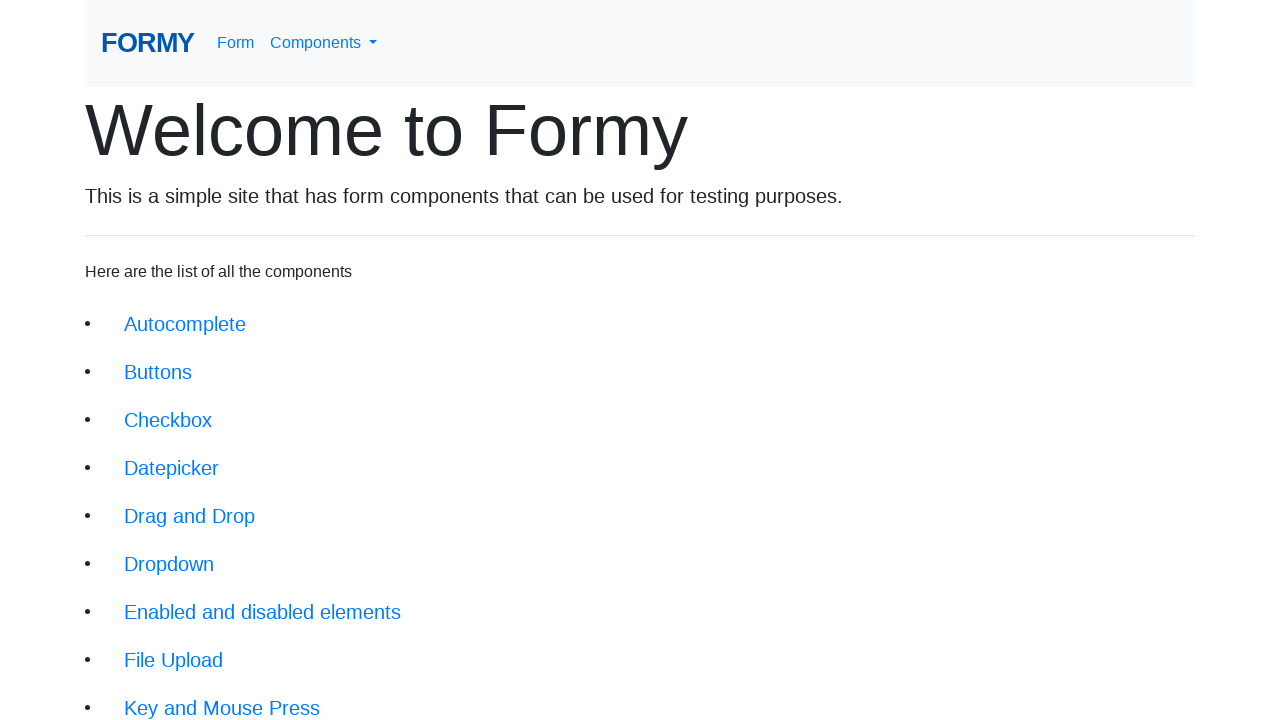